Tests e-commerce checkout flow by adding a book to basket, verifying cart contents, filling checkout form and placing an order

Starting URL: https://practice.automationtesting.in/

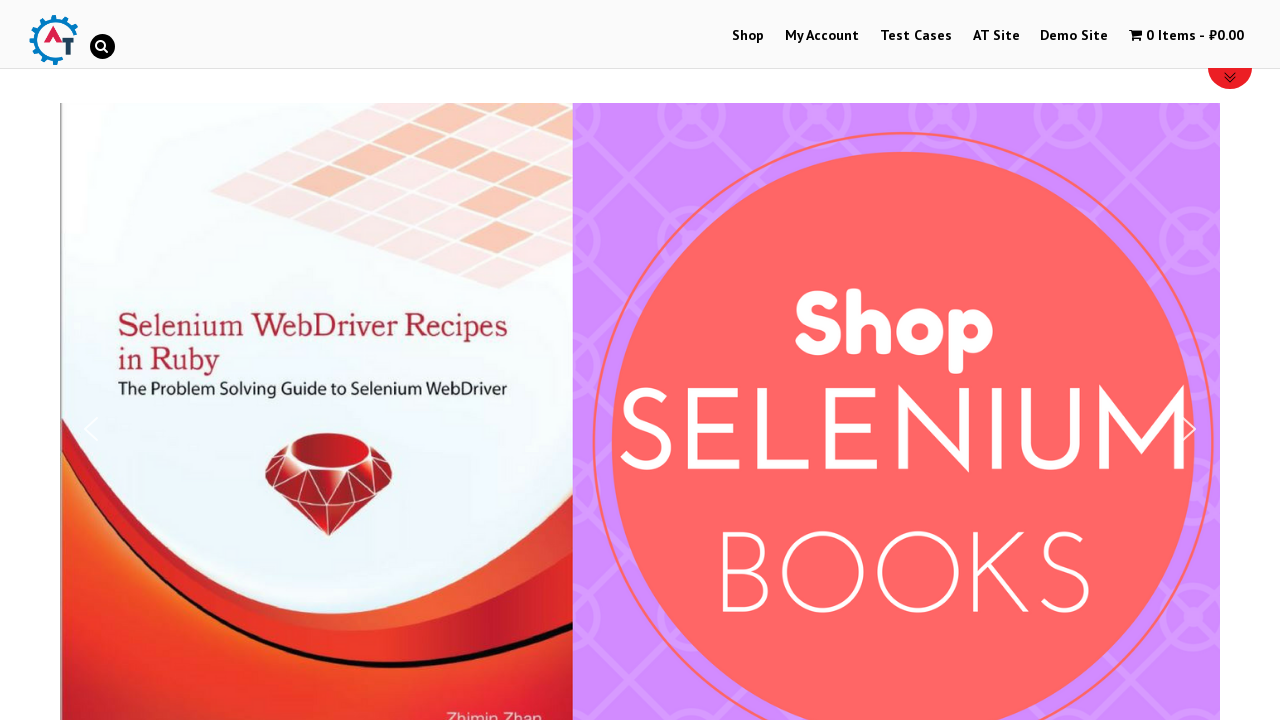

Clicked 'Add to Basket' button for 'Thinking in HTML' at (640, 361) on //h3[text()='Thinking in HTML']/parent::a/following-sibling::a
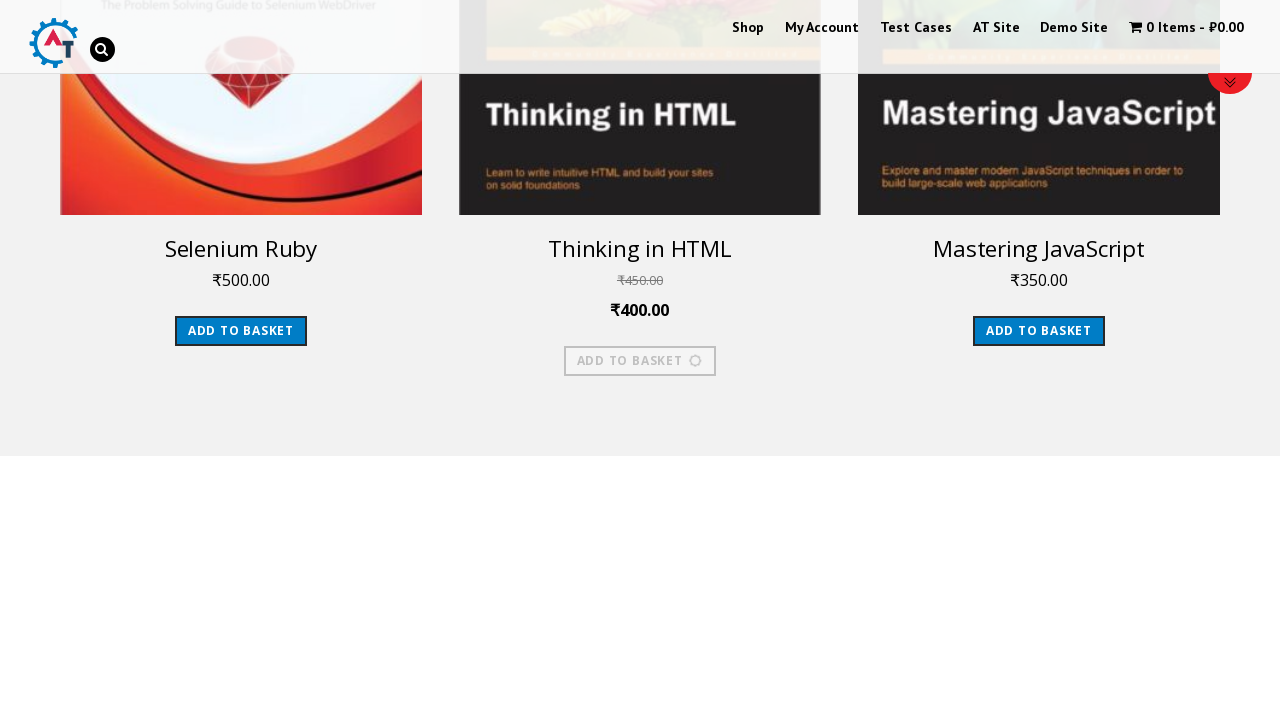

Clicked 'View Basket' link to navigate to cart at (717, 701) on xpath=//a[text()='View Basket']
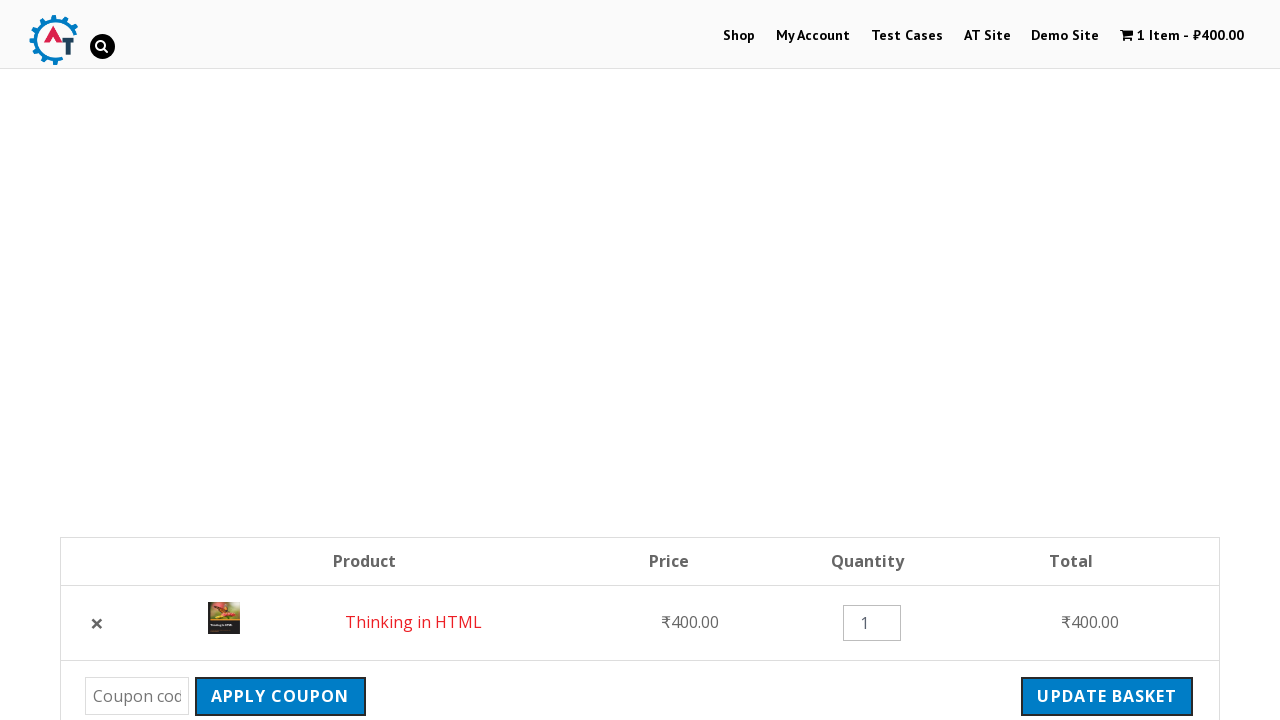

Retrieved product name from cart: '
						Thinking in HTML					'
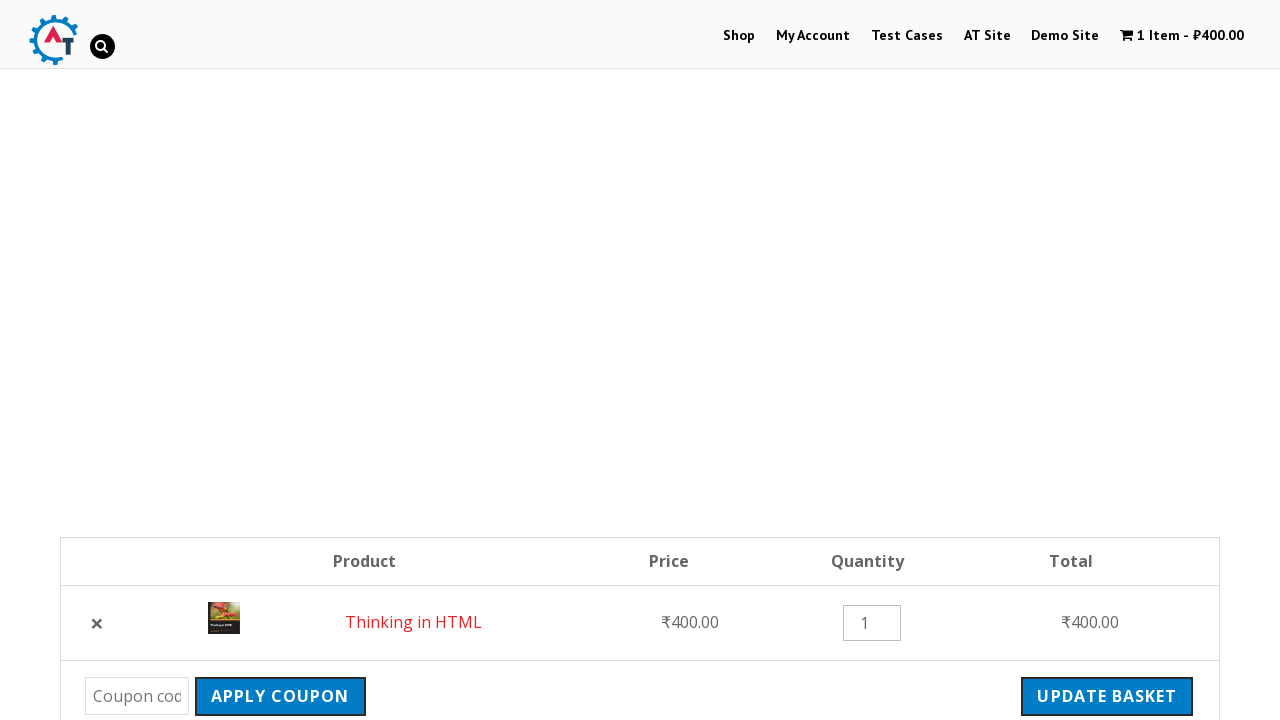

Verified that 'Thinking in HTML' is present in cart contents
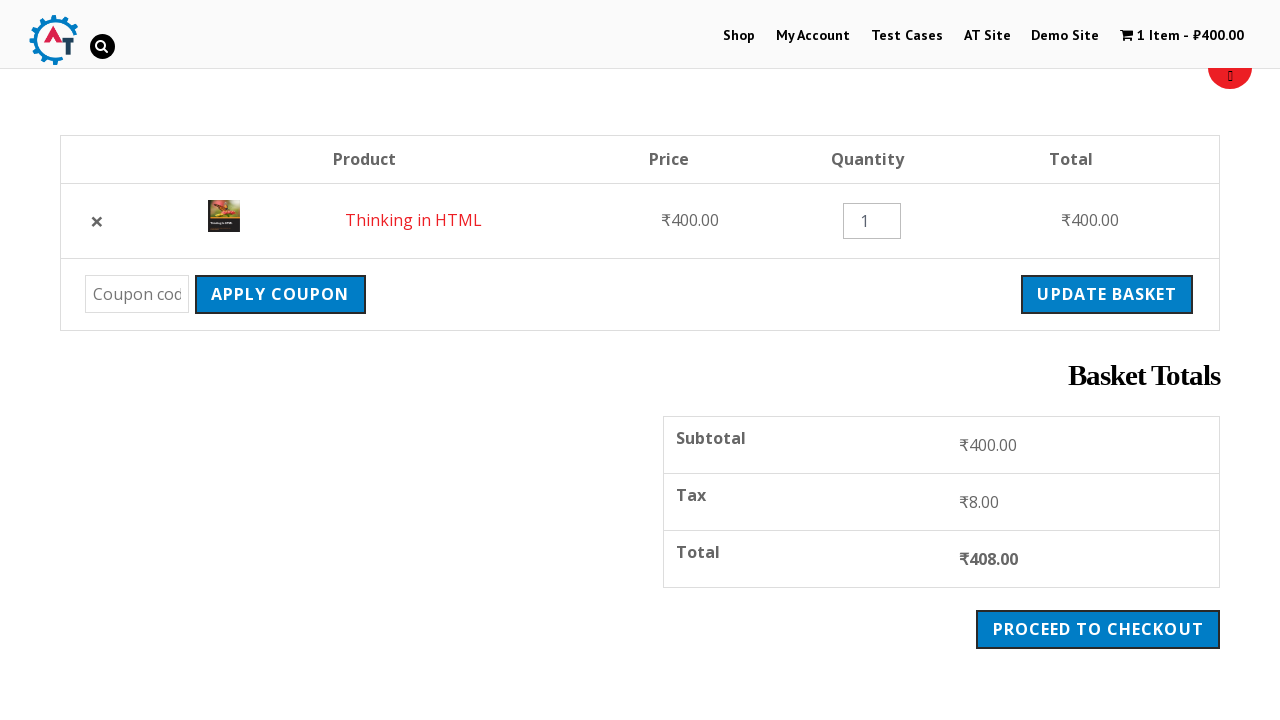

Retrieved quantity value from cart: '1'
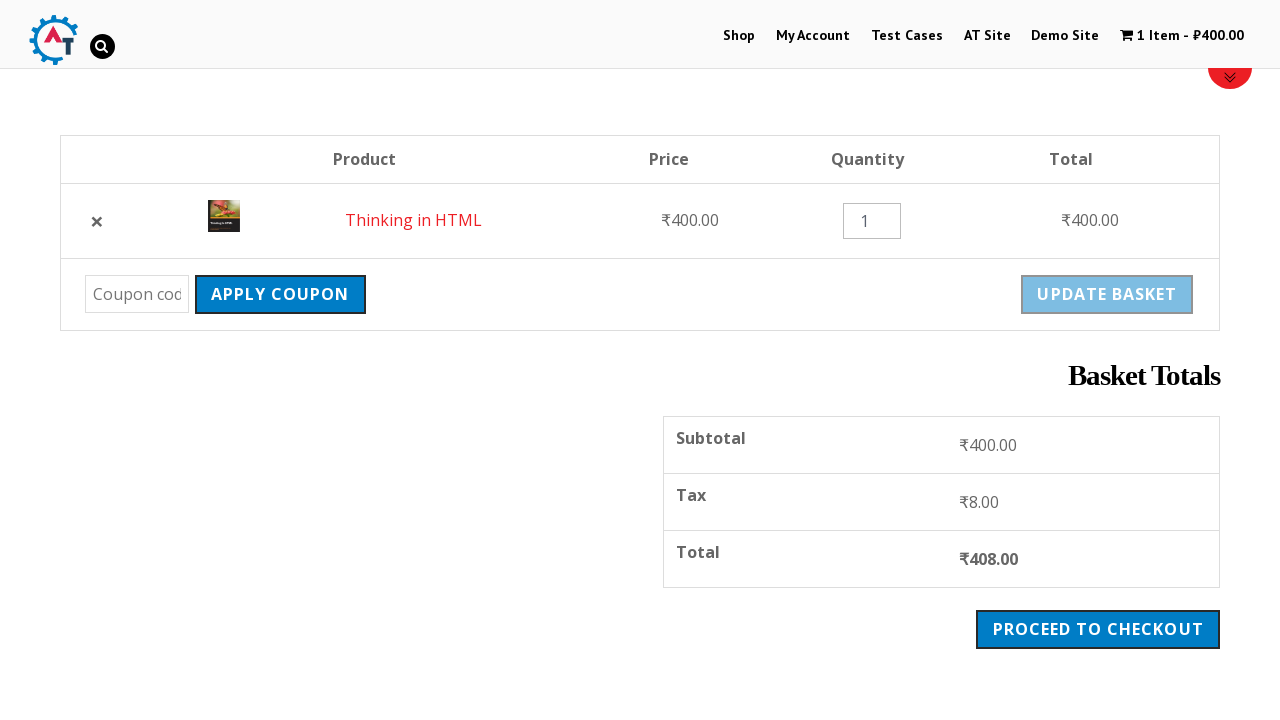

Verified that quantity in cart is 1
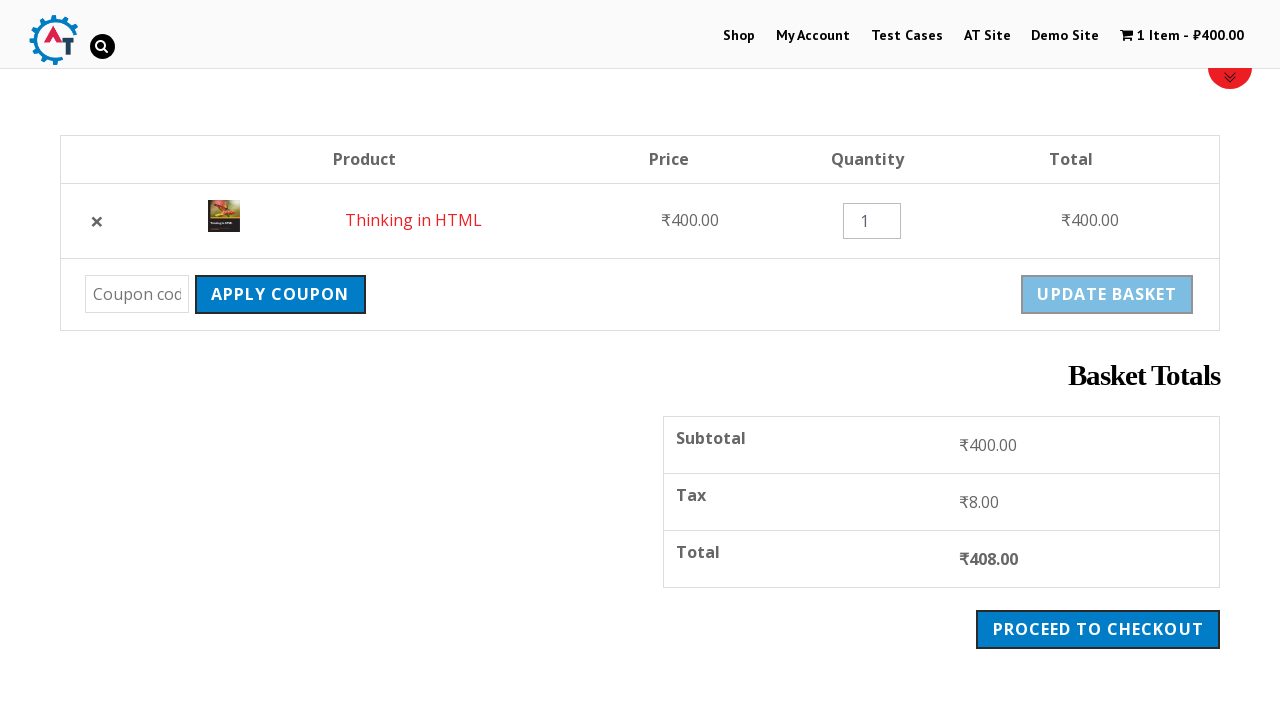

Clicked 'Proceed to Checkout' button at (1098, 629) on xpath=//*[@id='page-34']/div/div[1]/div/div/div/a
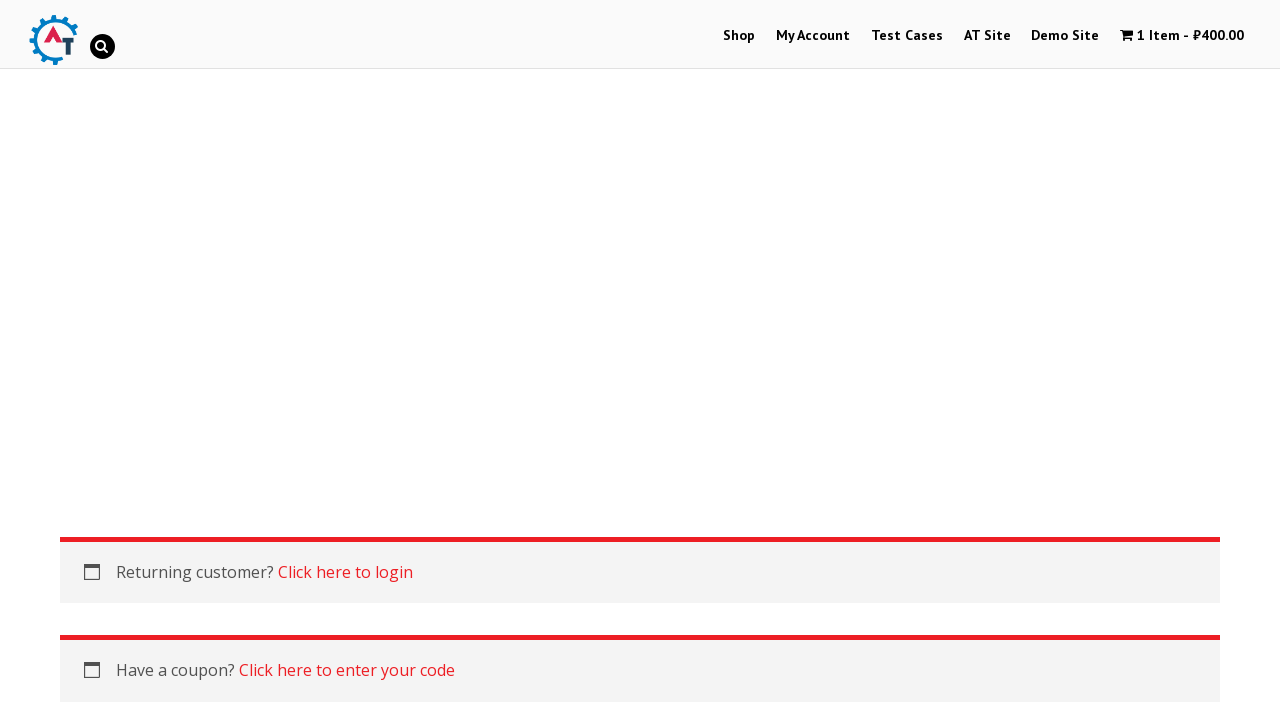

Filled billing first name field with 'John' on #billing_first_name
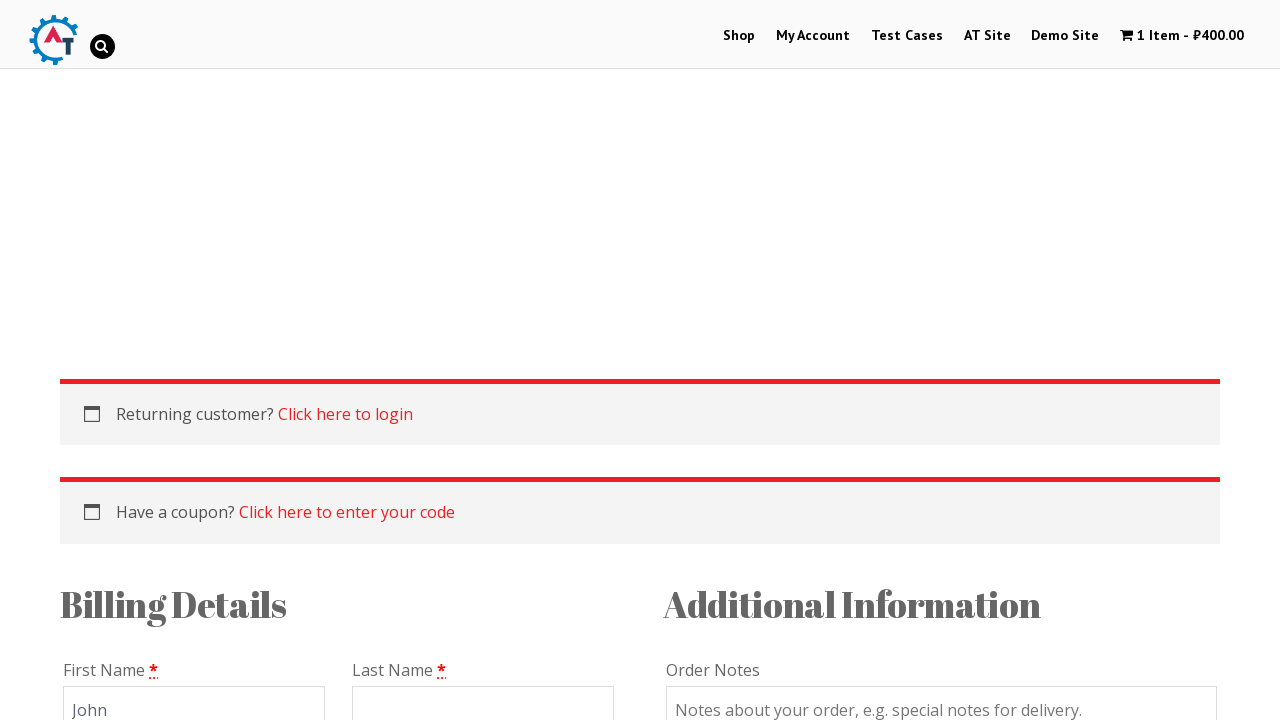

Filled billing last name field with 'Smith' on #billing_last_name
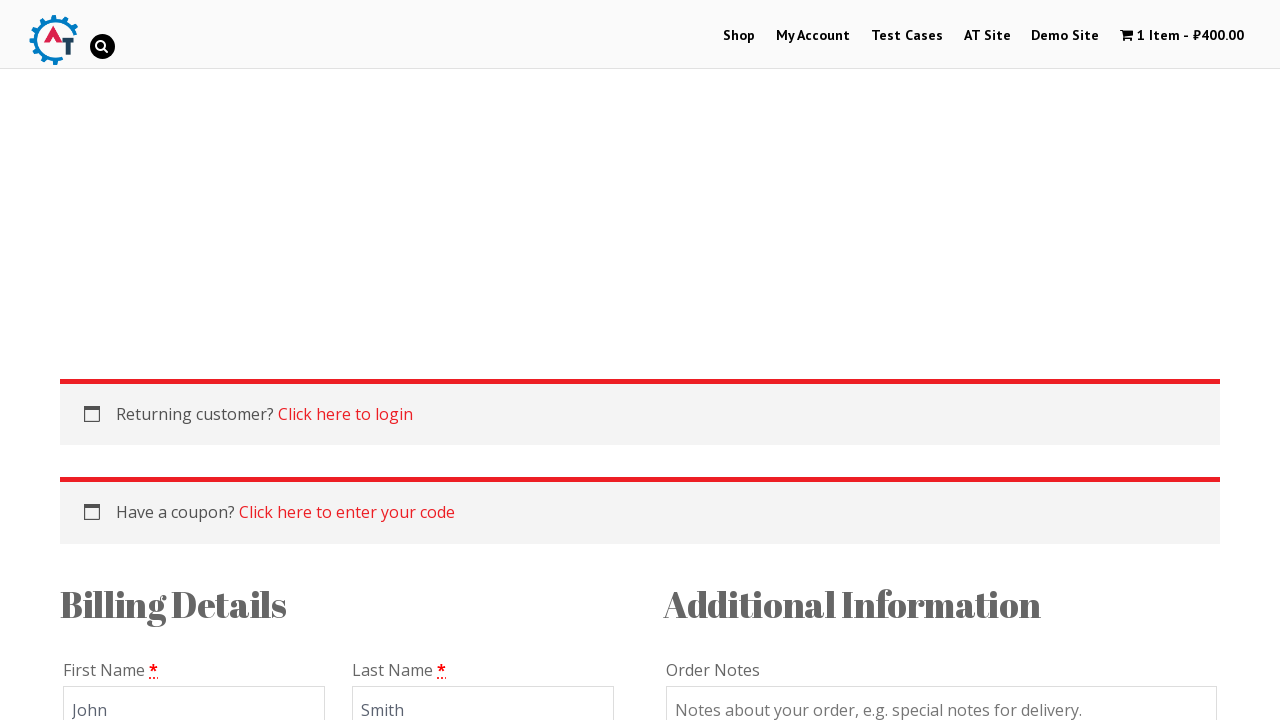

Filled billing company field with 'TestCompany' on #billing_company
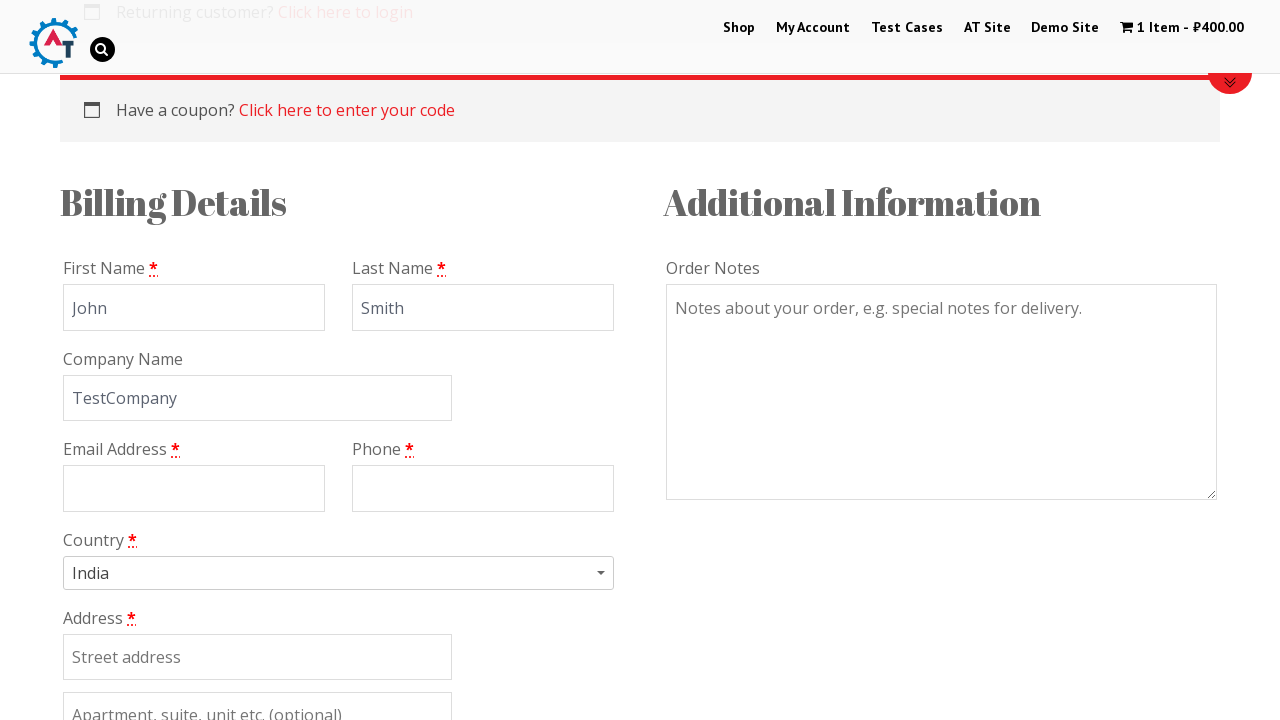

Filled billing email field with 'john.smith@example.com' on #billing_email
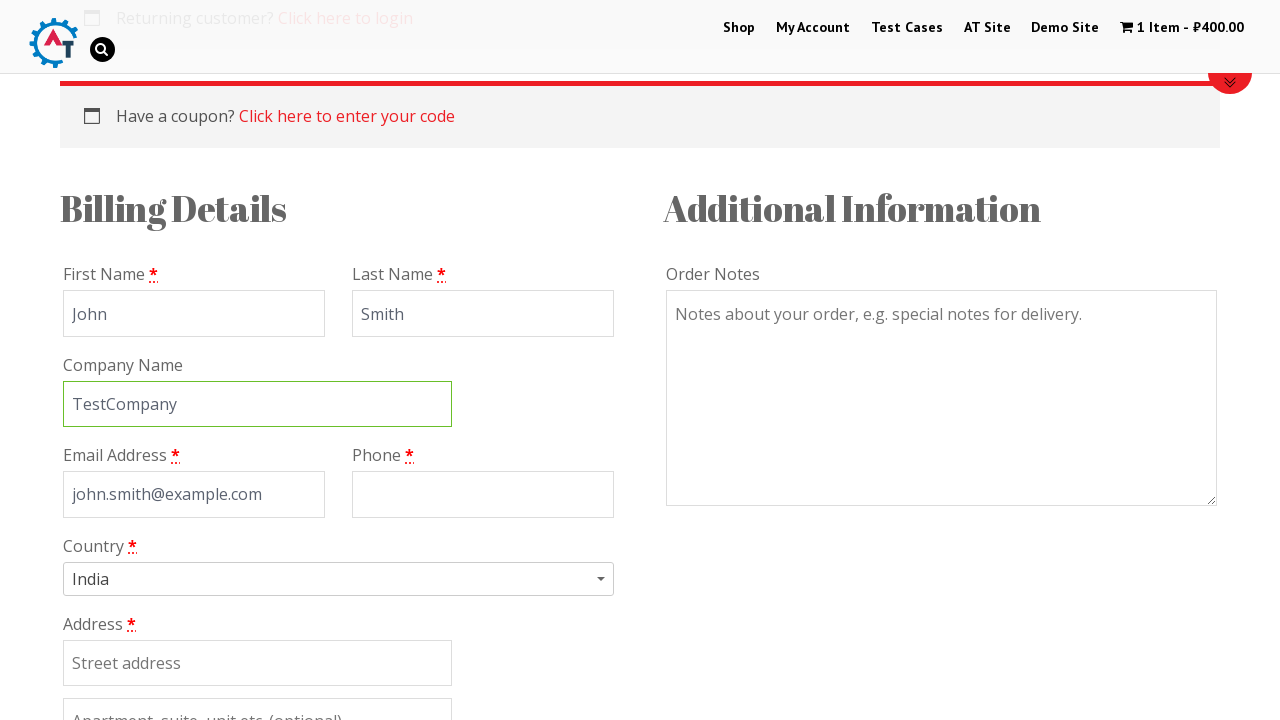

Filled billing phone field with '5551234567' on #billing_phone
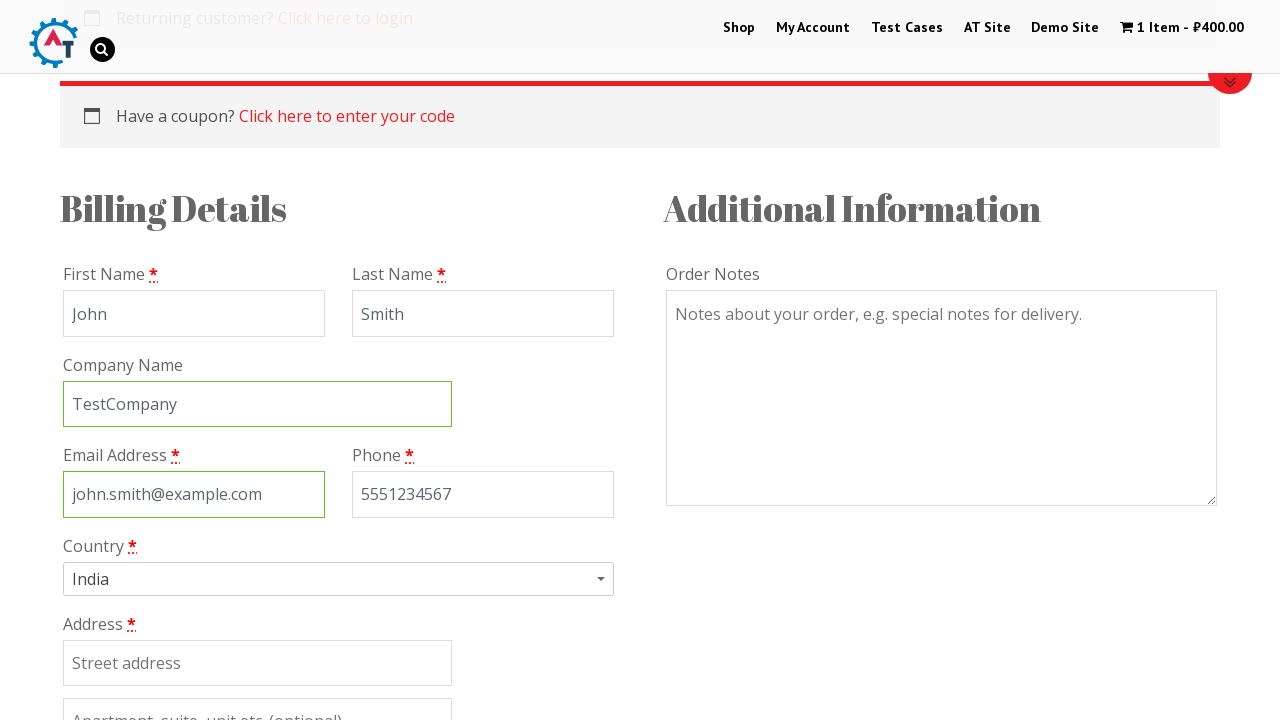

Filled billing address line 1 with '123 Main Street' on #billing_address_1
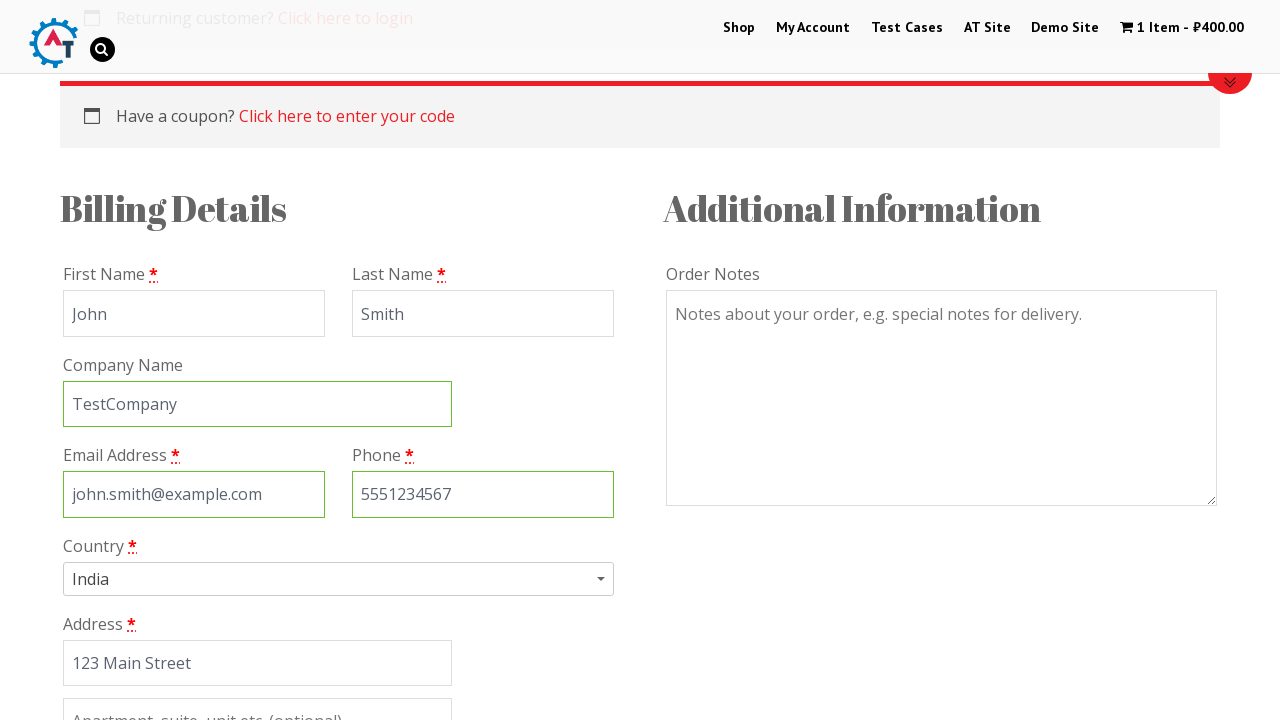

Filled billing address line 2 with 'Apt 4B' on #billing_address_2
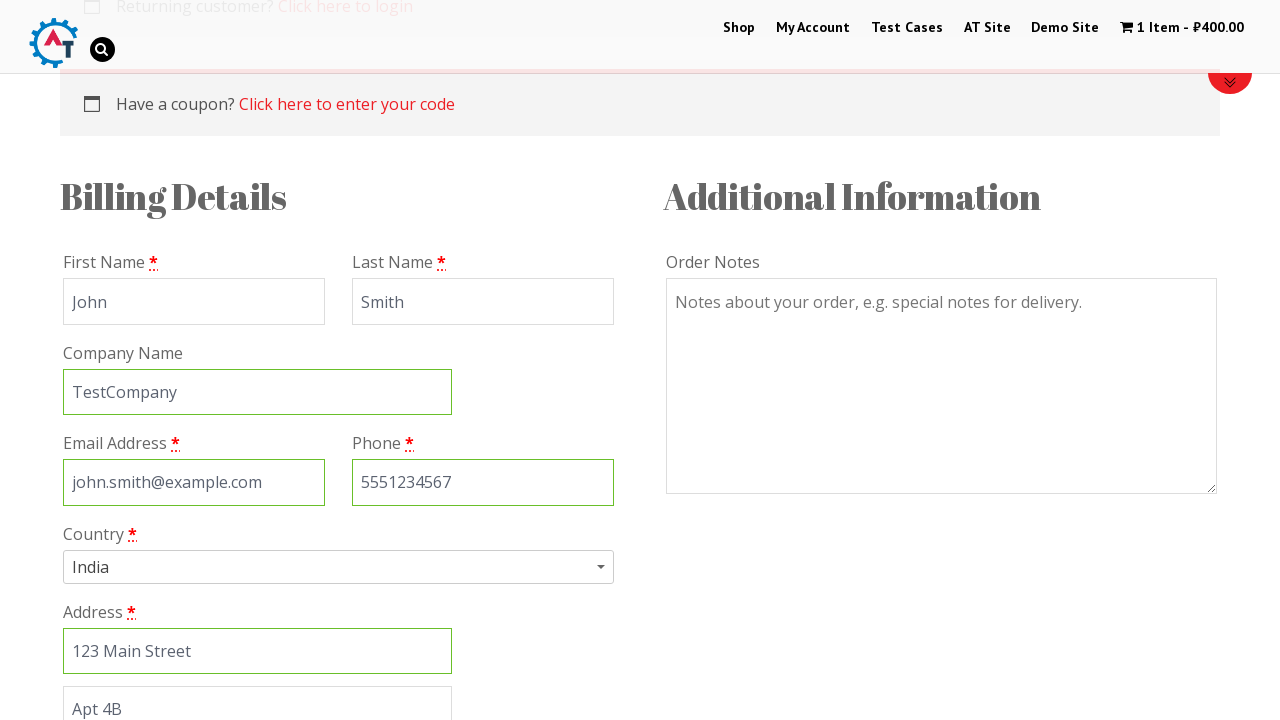

Filled billing city field with 'Springfield' on #billing_city
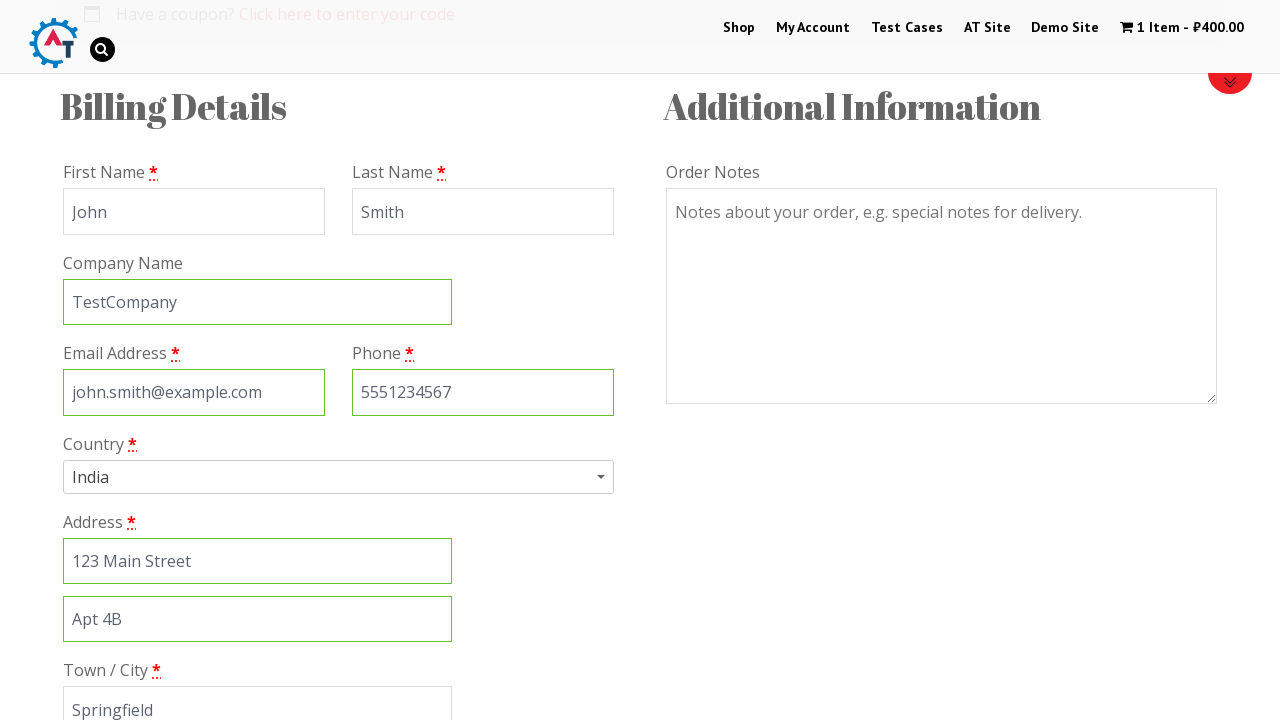

Filled billing postcode field with '12345' on #billing_postcode
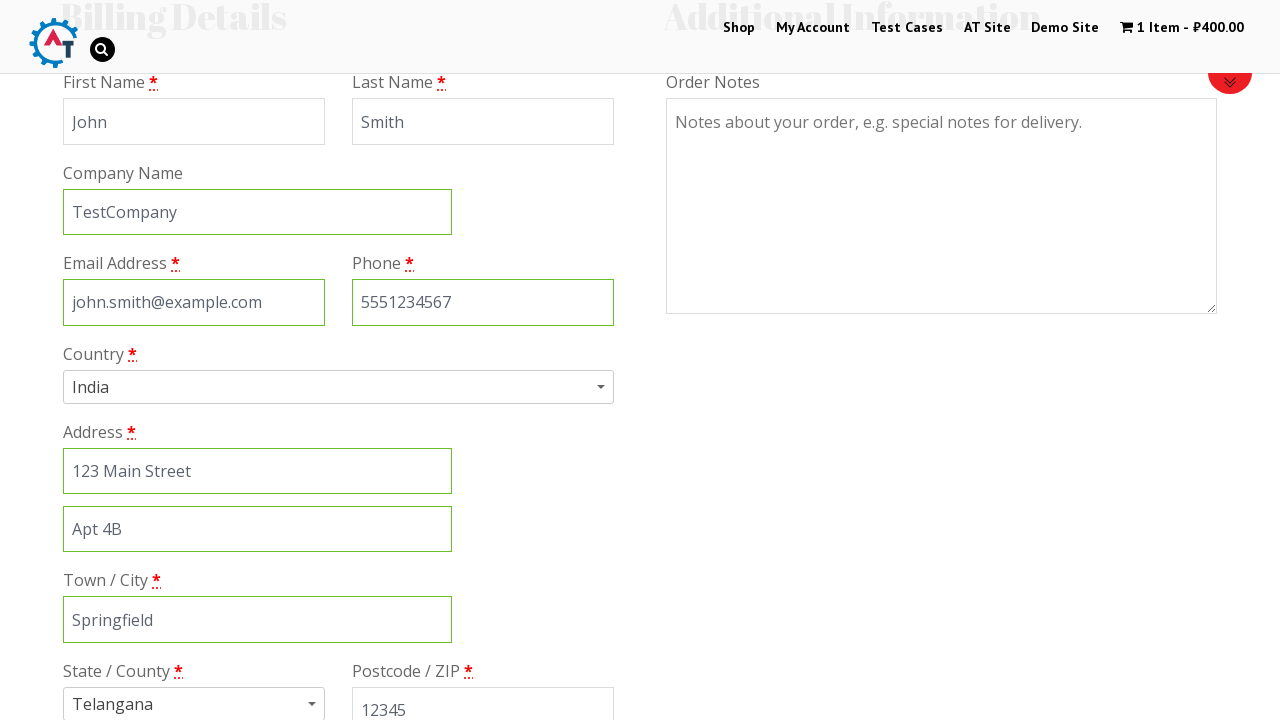

Clicked 'Place Order' button to submit the checkout form at (1129, 360) on #place_order
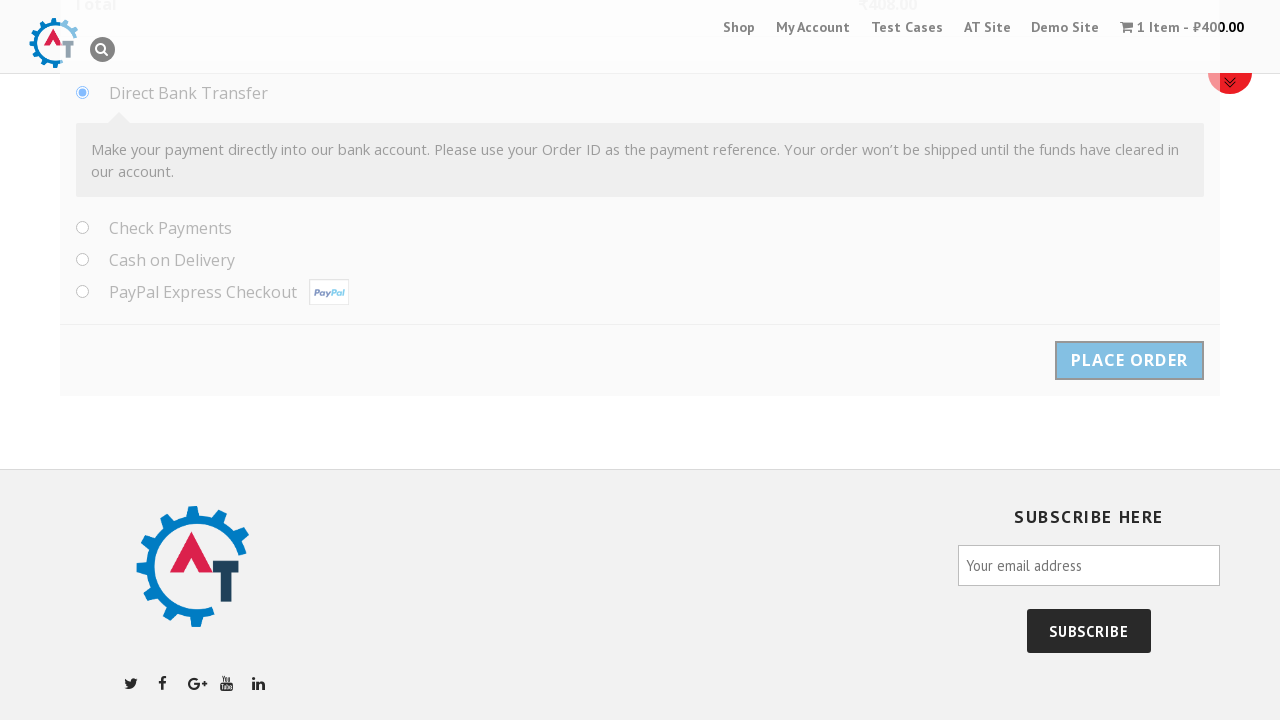

Waited for order confirmation message to appear (timeout: 10 seconds)
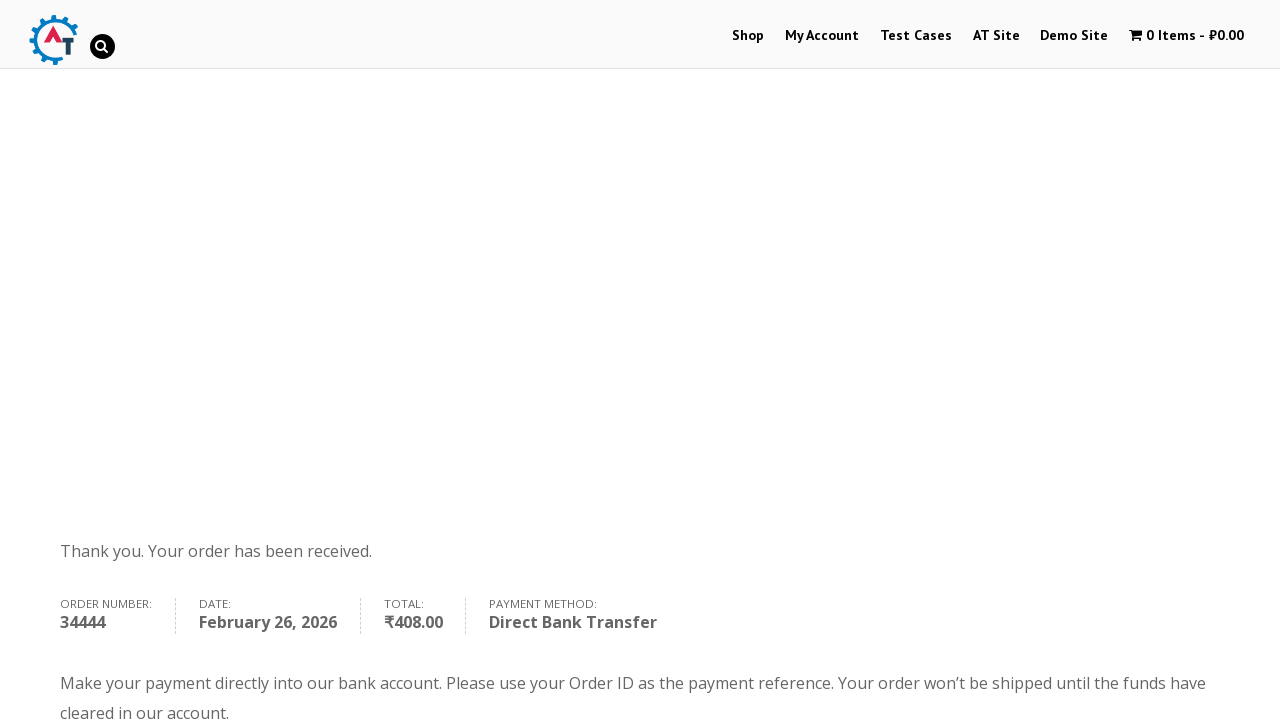

Retrieved order confirmation message: 'Thank you. Your order has been received.'
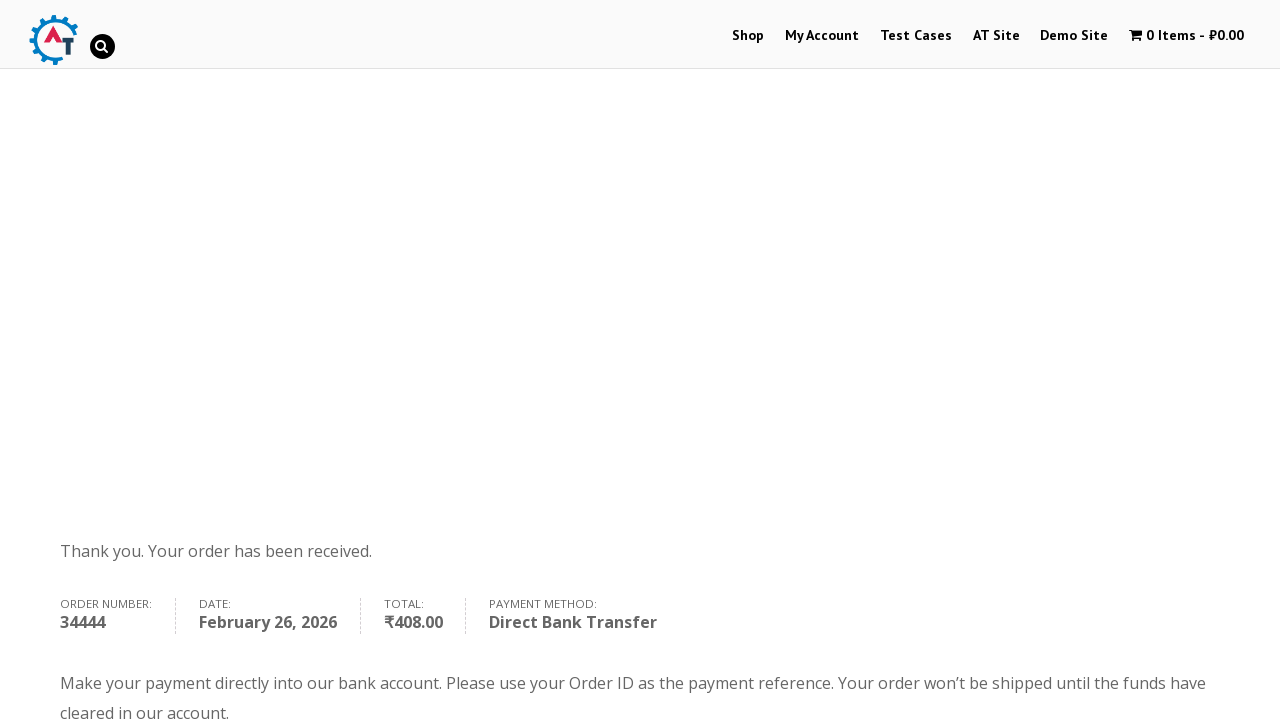

Verified that order confirmation message contains 'Thank you' or 'order'
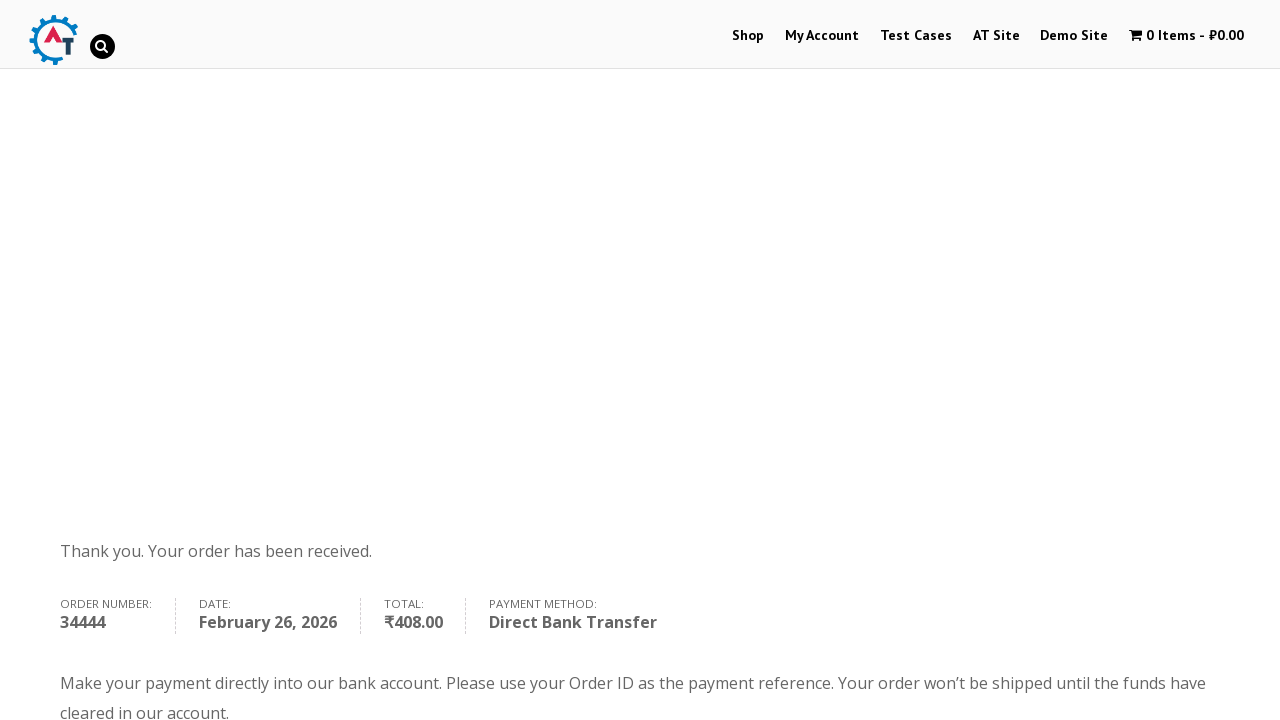

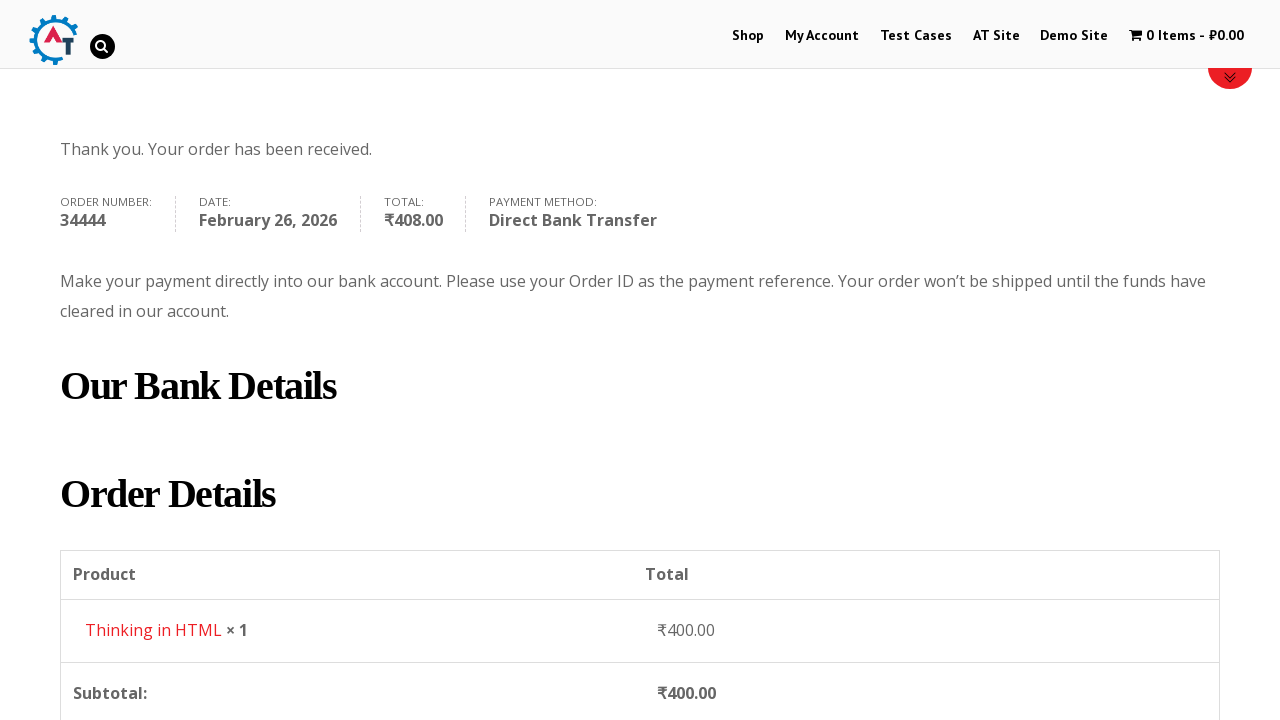